Tests Google Translate functionality by entering text in the input field and waiting for the translation result to appear

Starting URL: https://translate.google.com/?hl=ja

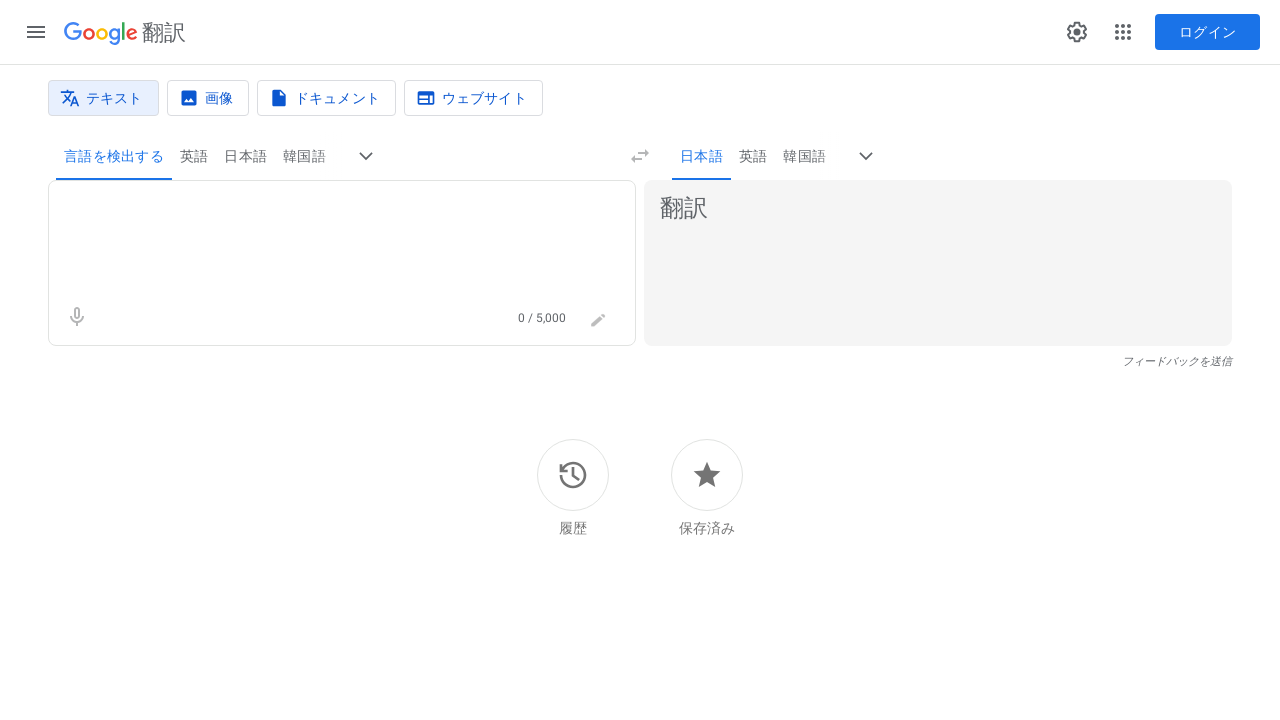

Entered 'Hello world' in the translation input field on textarea.er8xn
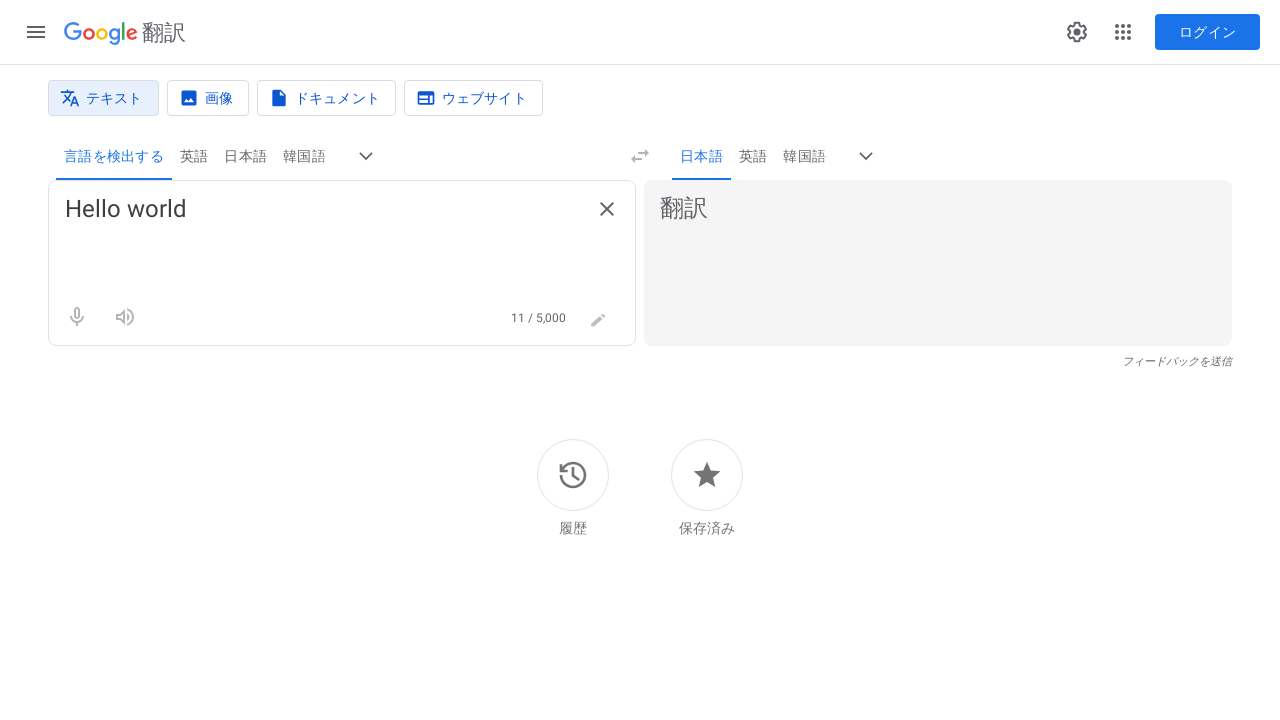

Translation result appeared on the page
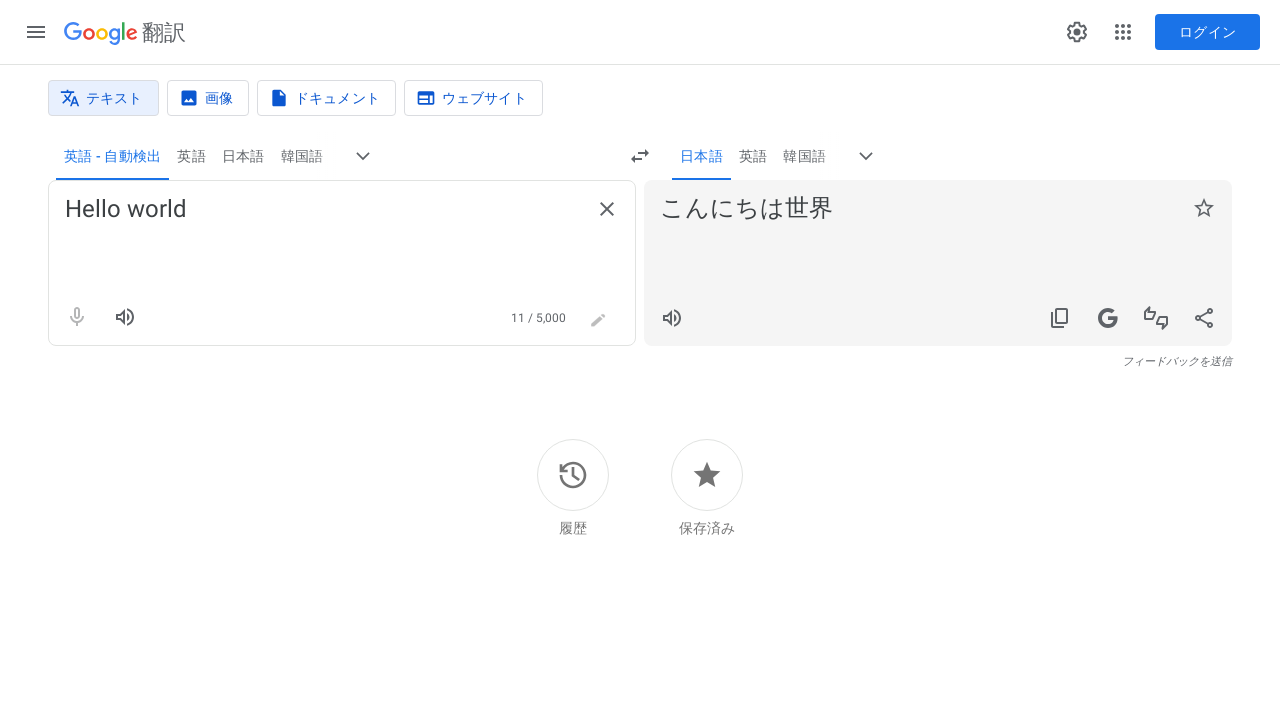

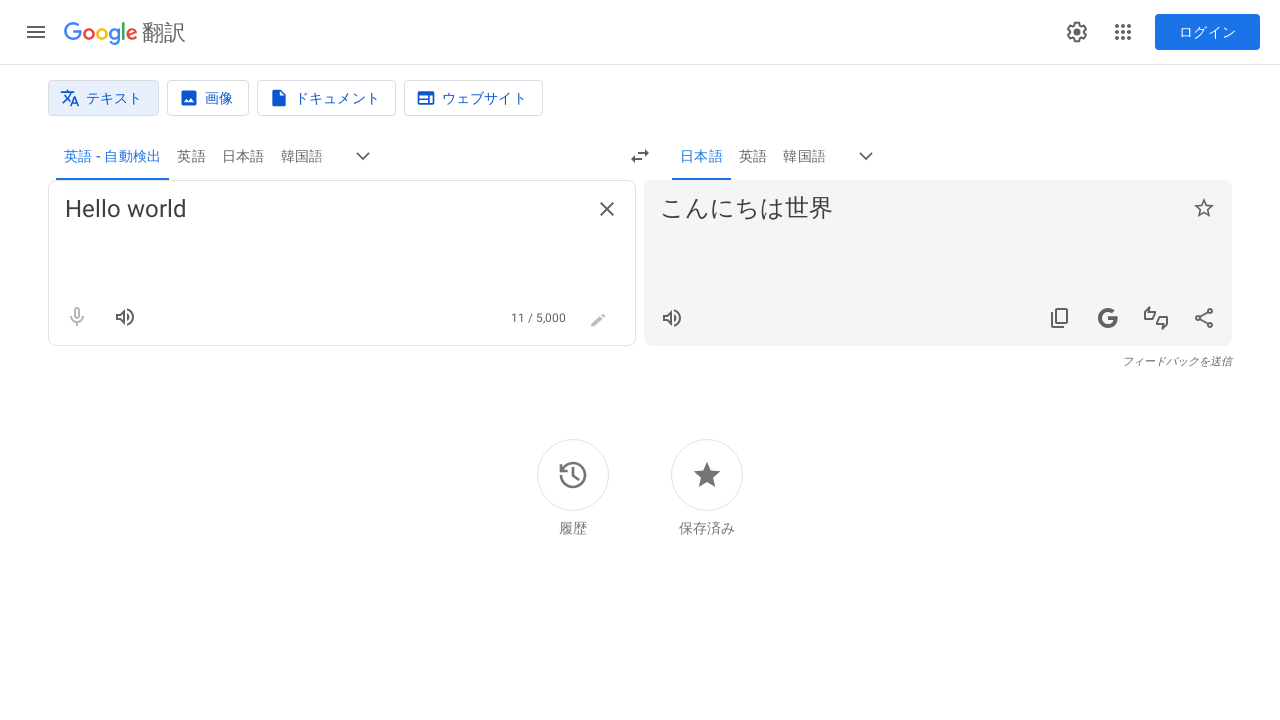